Tests clicking on different status code links and navigating back to the main page

Starting URL: https://the-internet.herokuapp.com/status_codes

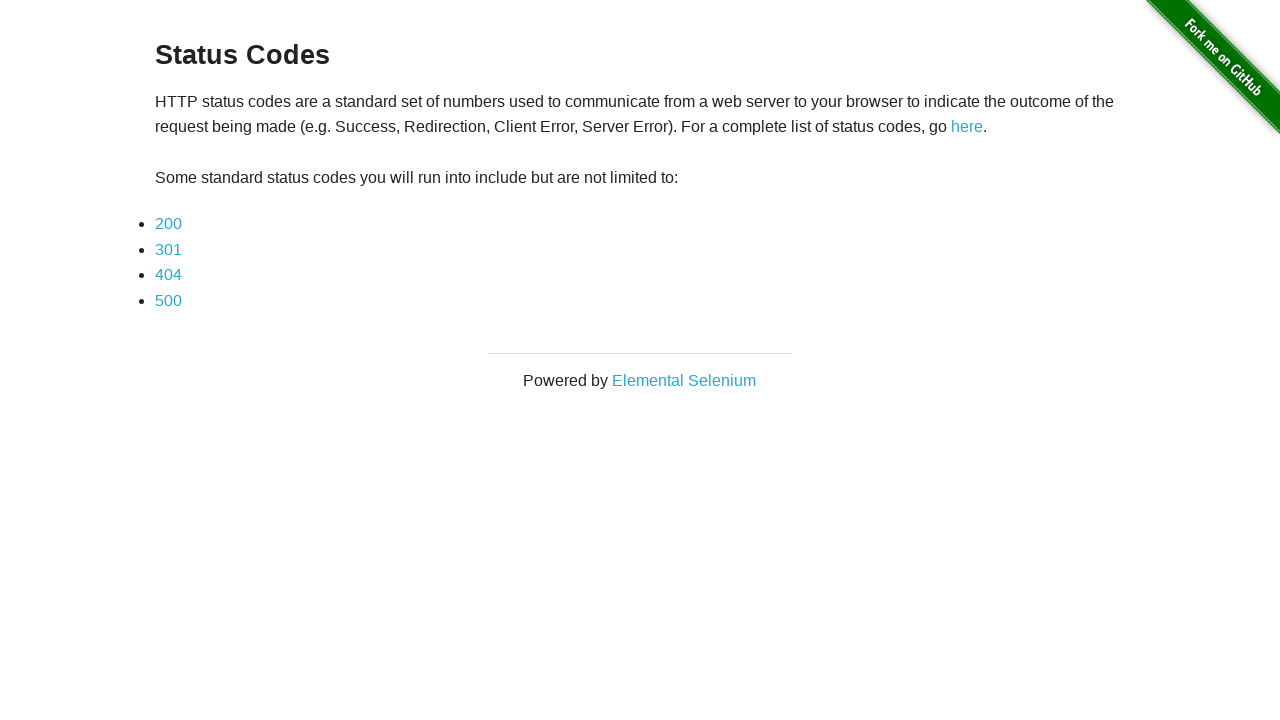

Clicked on 200 status code link at (168, 224) on [href="status_codes/200"]
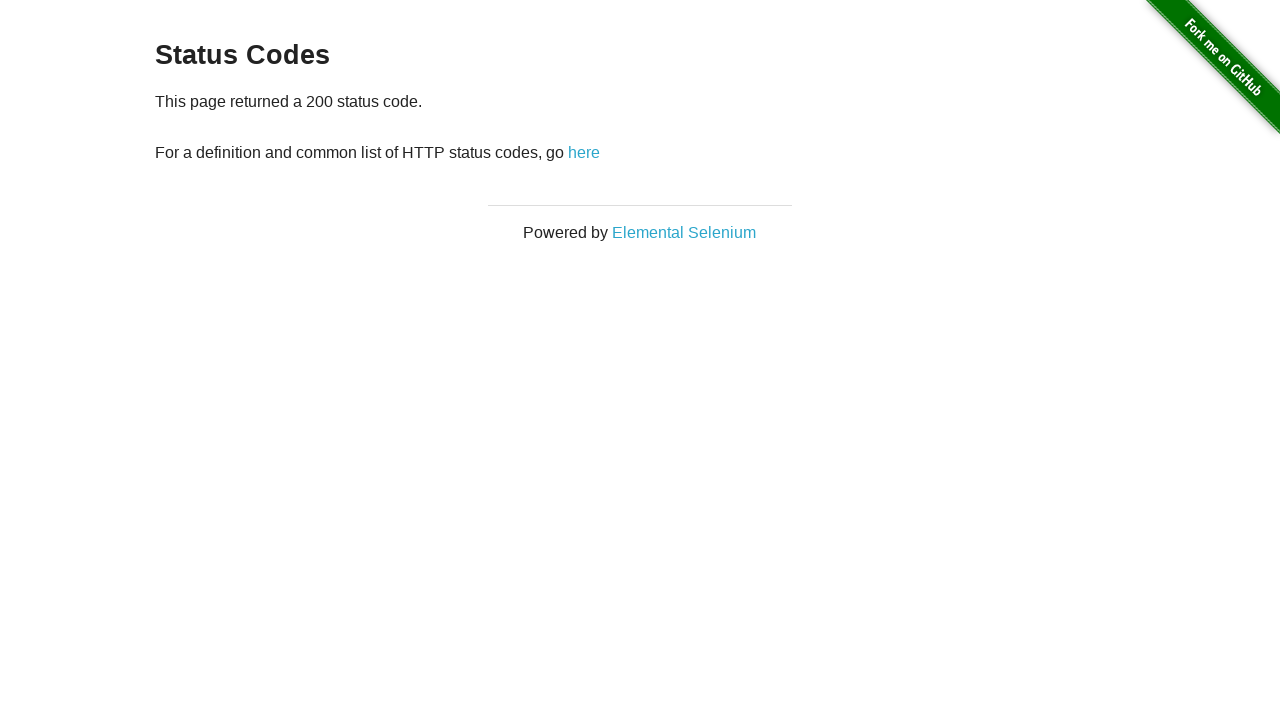

Waited 3 seconds for page to load
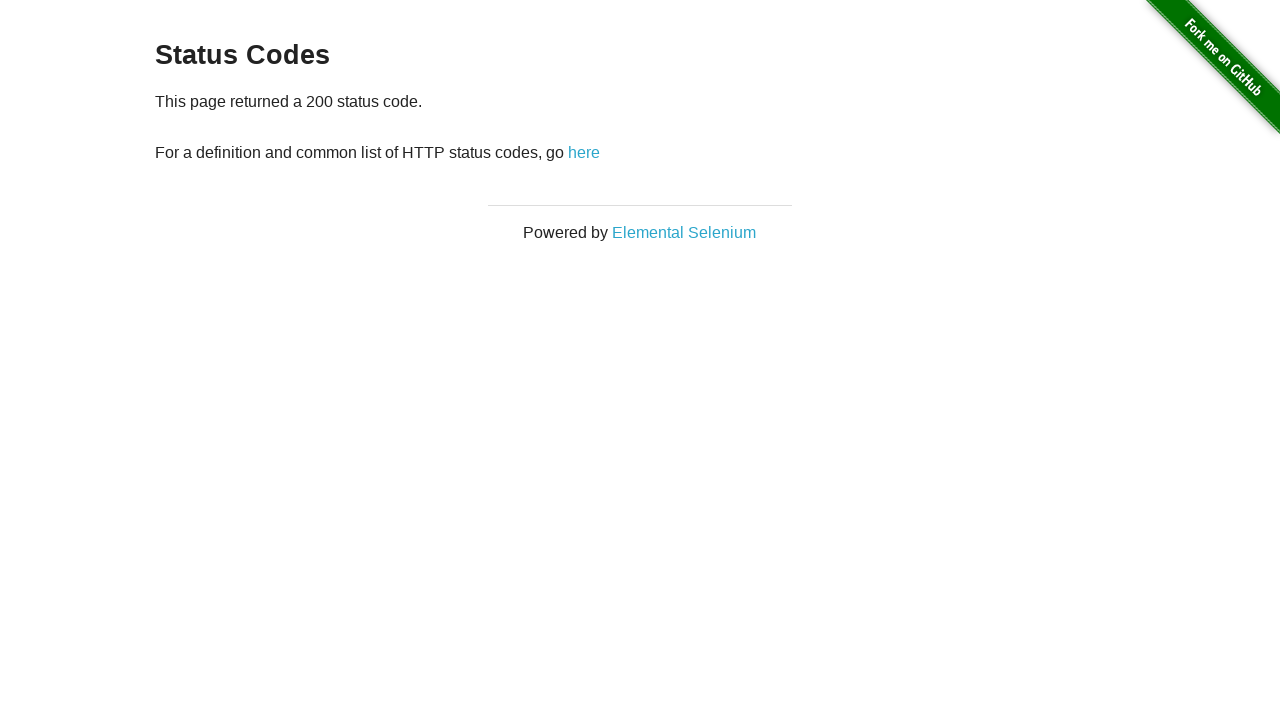

Navigated back to main status codes page
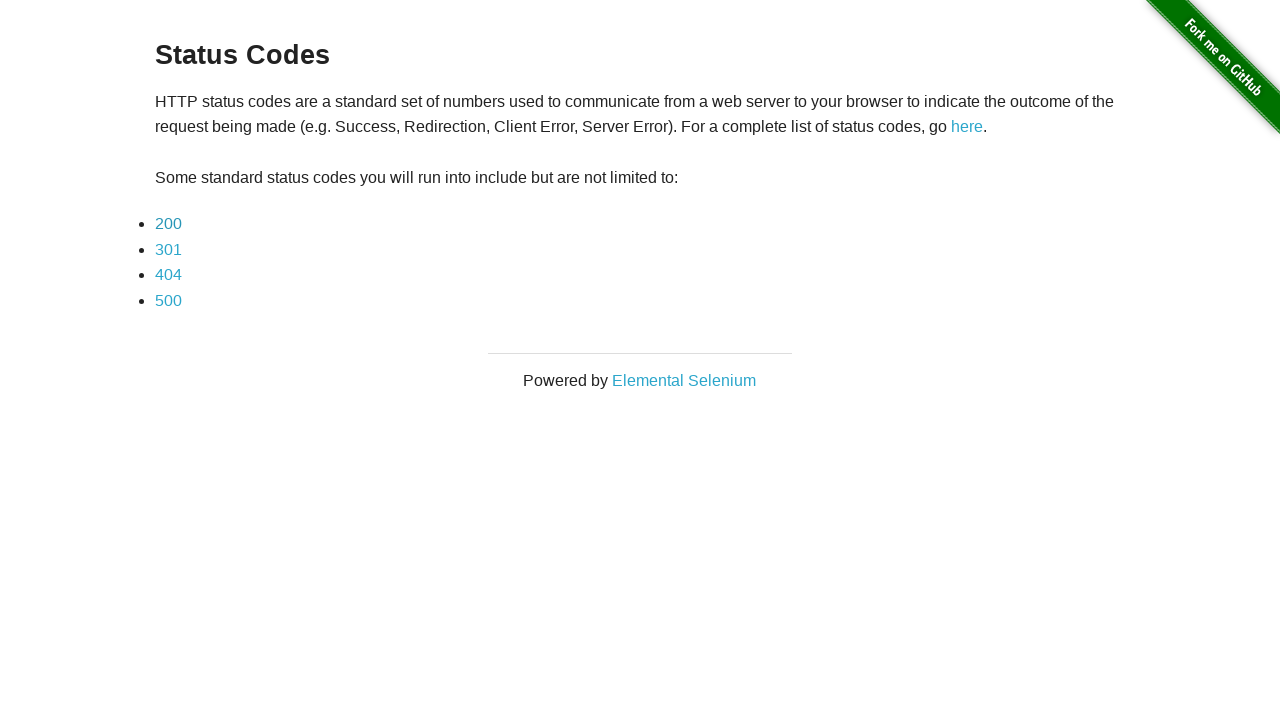

Waited 3 seconds after navigation
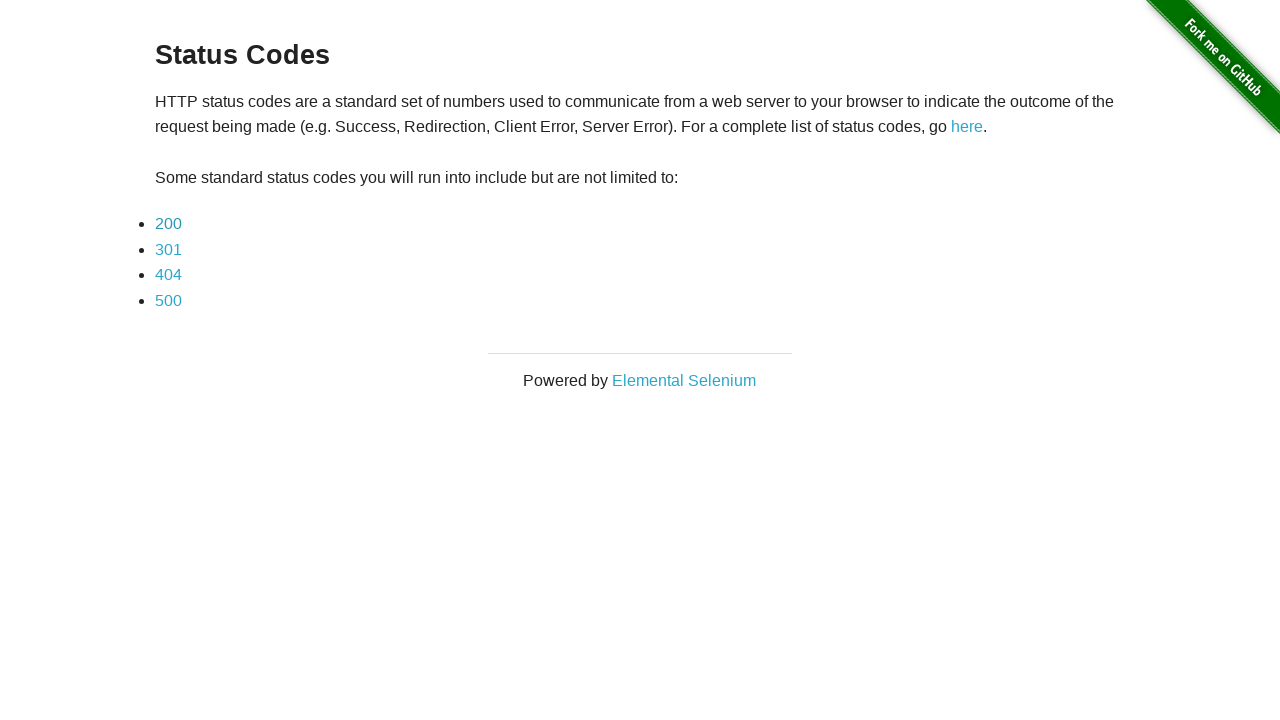

Clicked on 301 status code link at (168, 249) on [href="status_codes/301"]
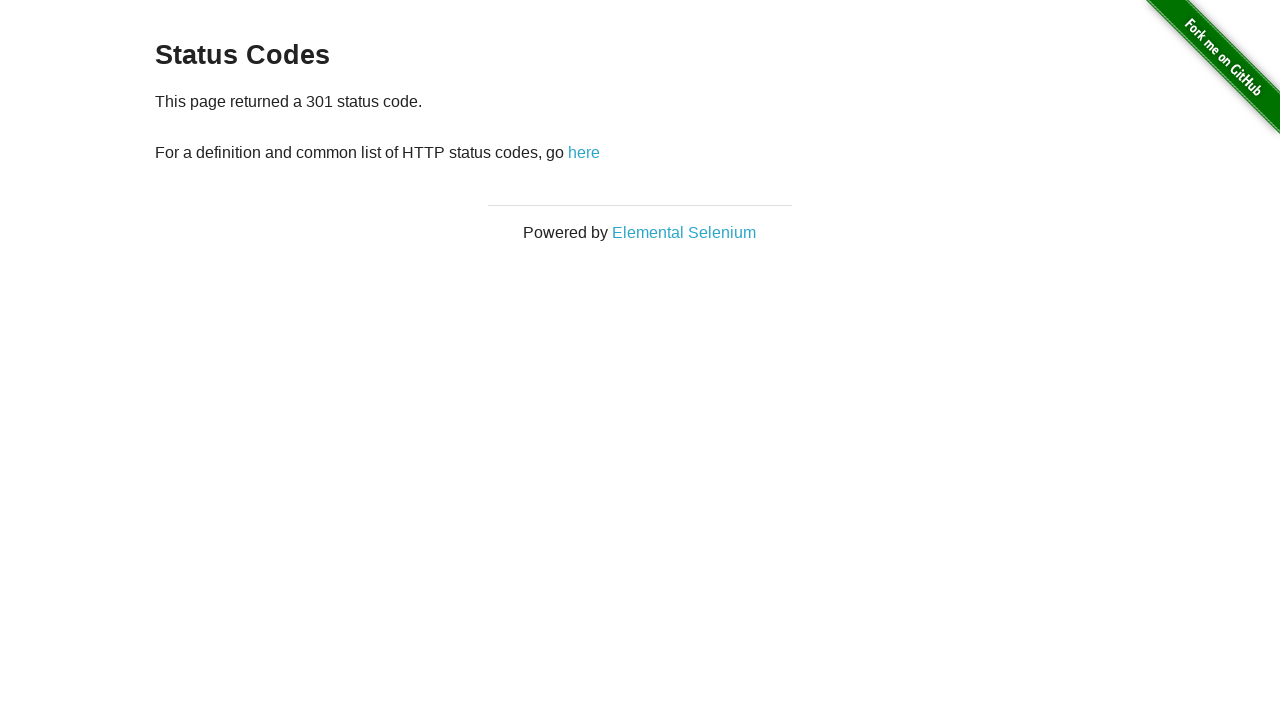

Waited 3 seconds for page to load
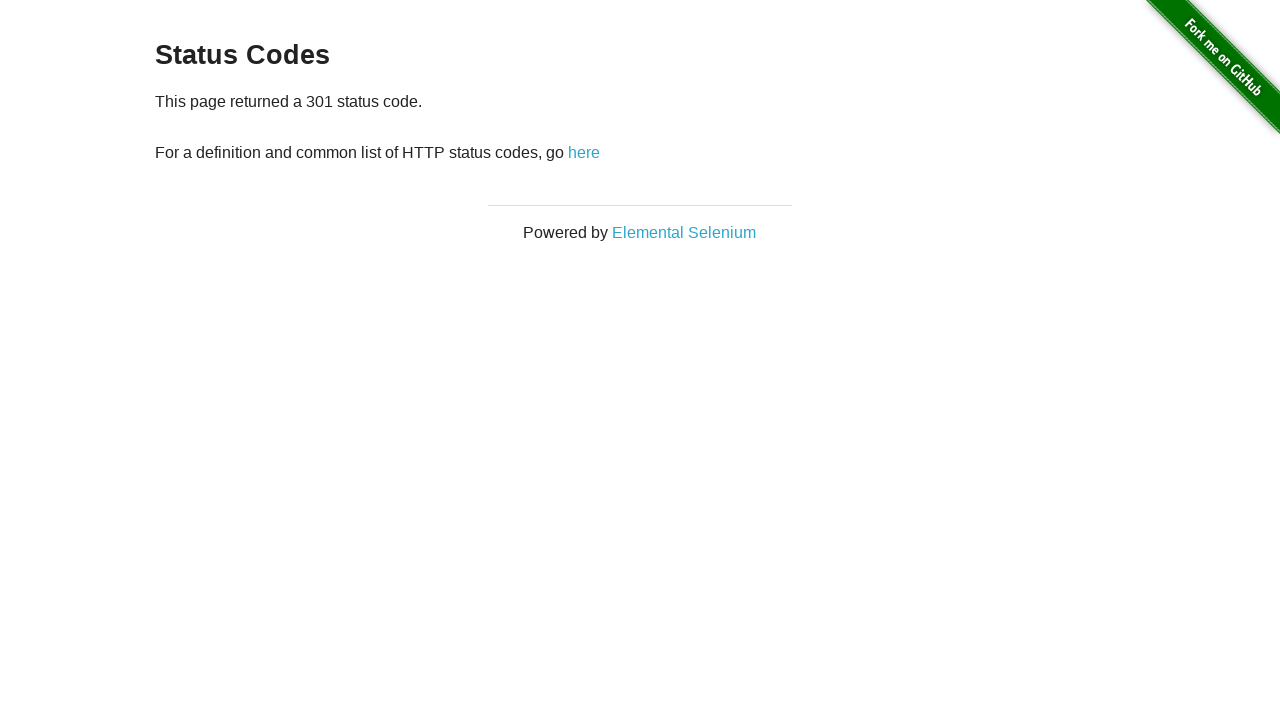

Navigated back to main status codes page
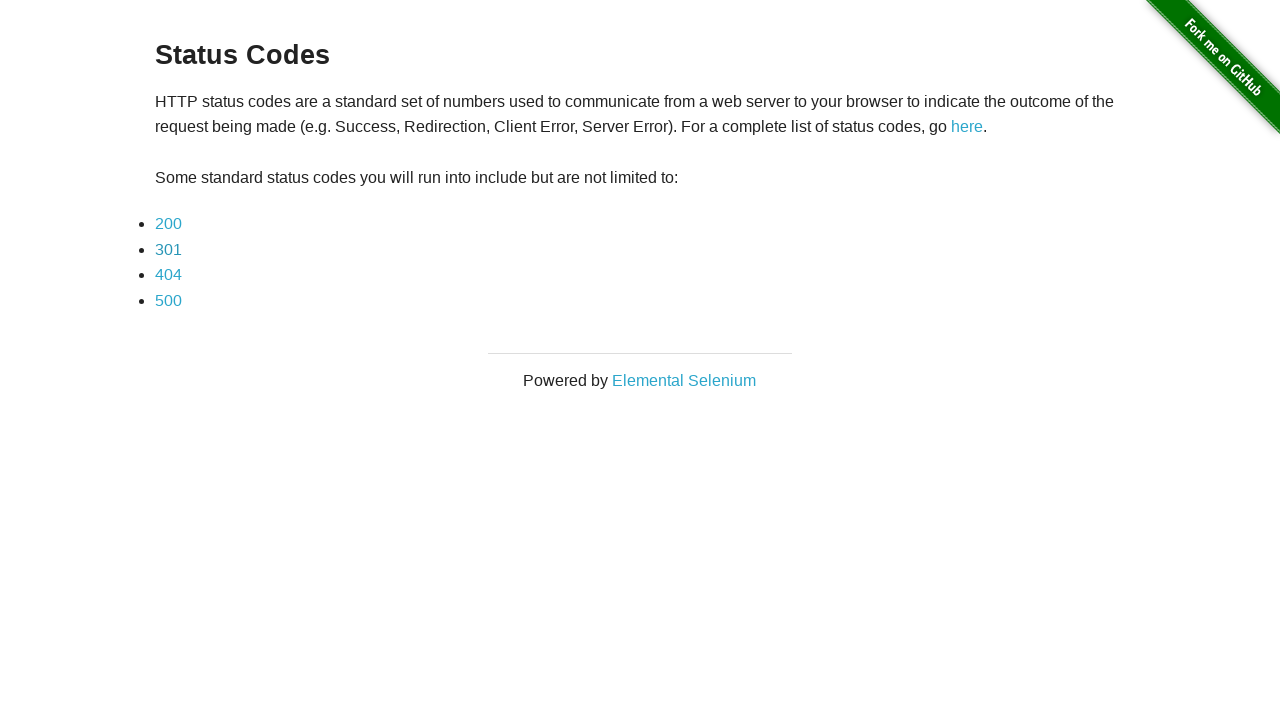

Waited 3 seconds after navigation
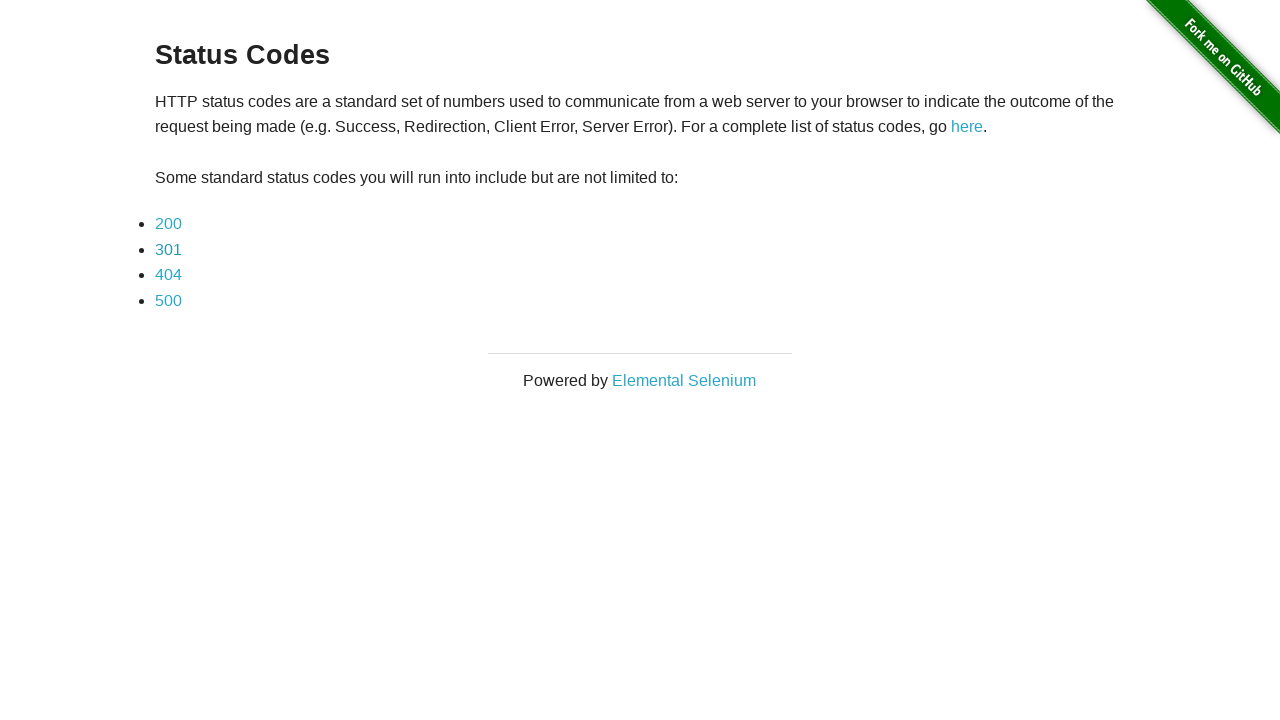

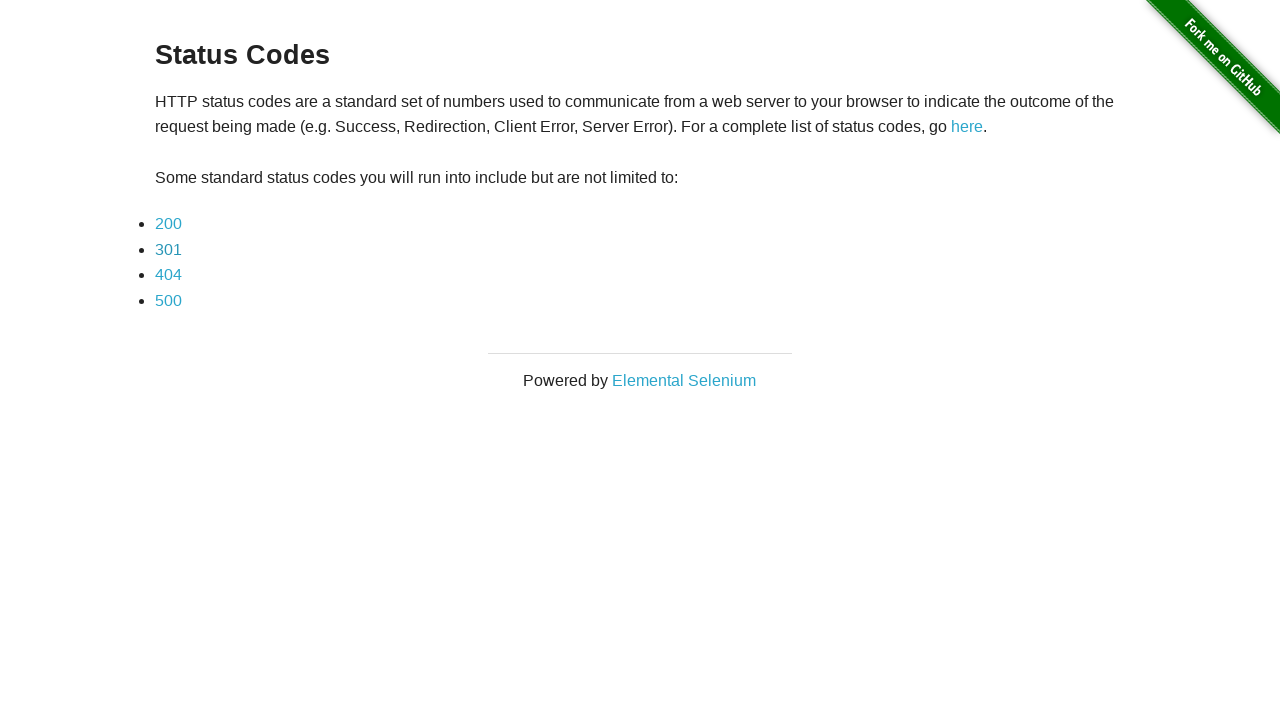